Navigates to the Starbucks Korea store map page and waits for the store listing elements to load

Starting URL: https://www.istarbucks.co.kr/store/store_map.do

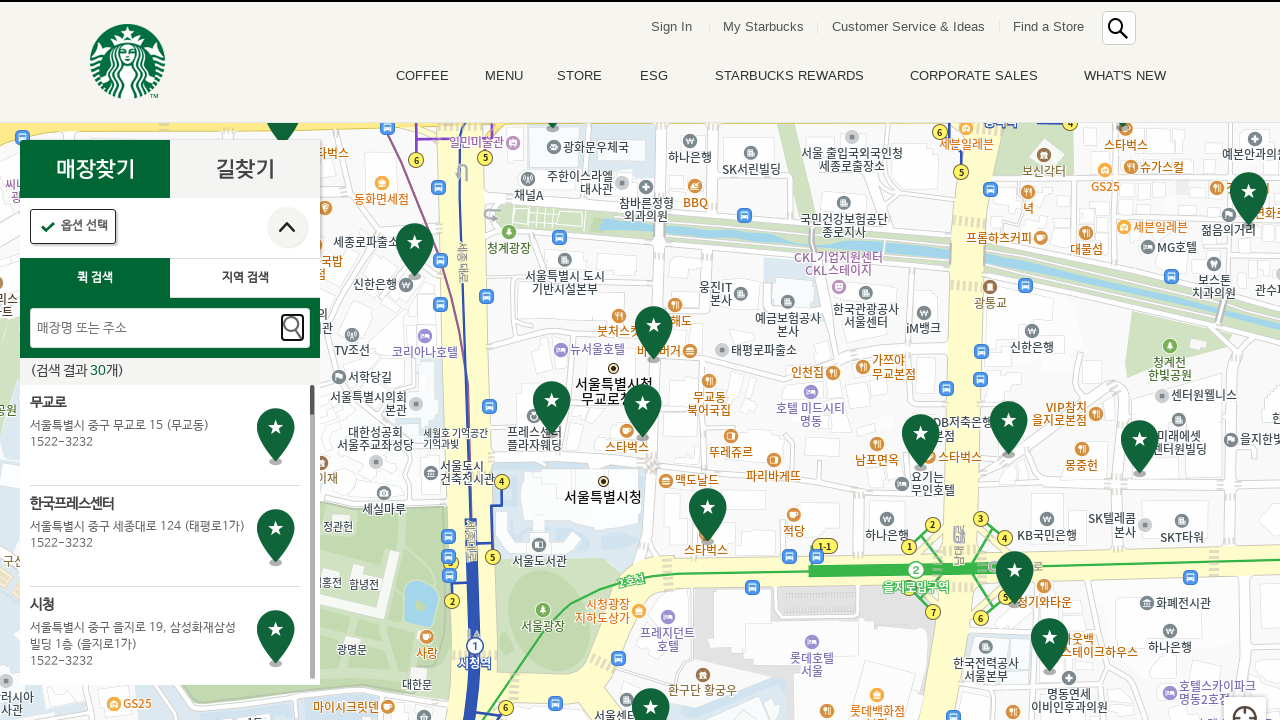

Navigated to Starbucks Korea store map page
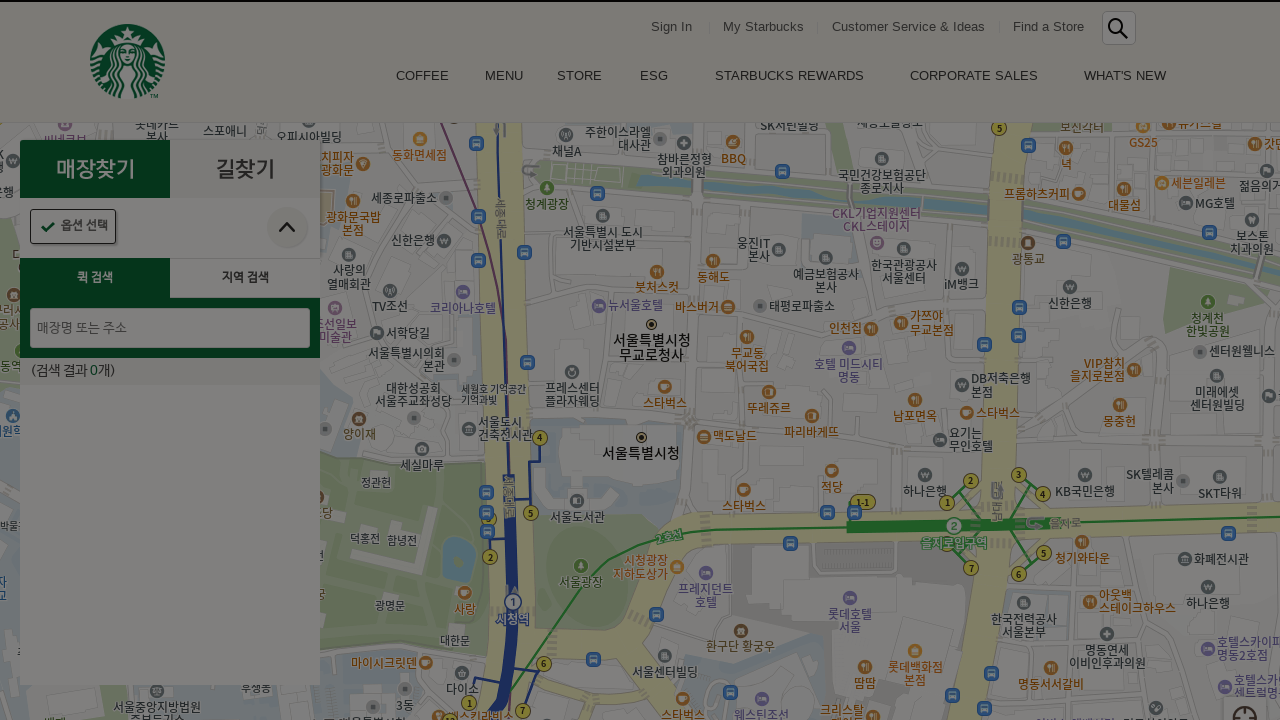

Store listing elements loaded on the page
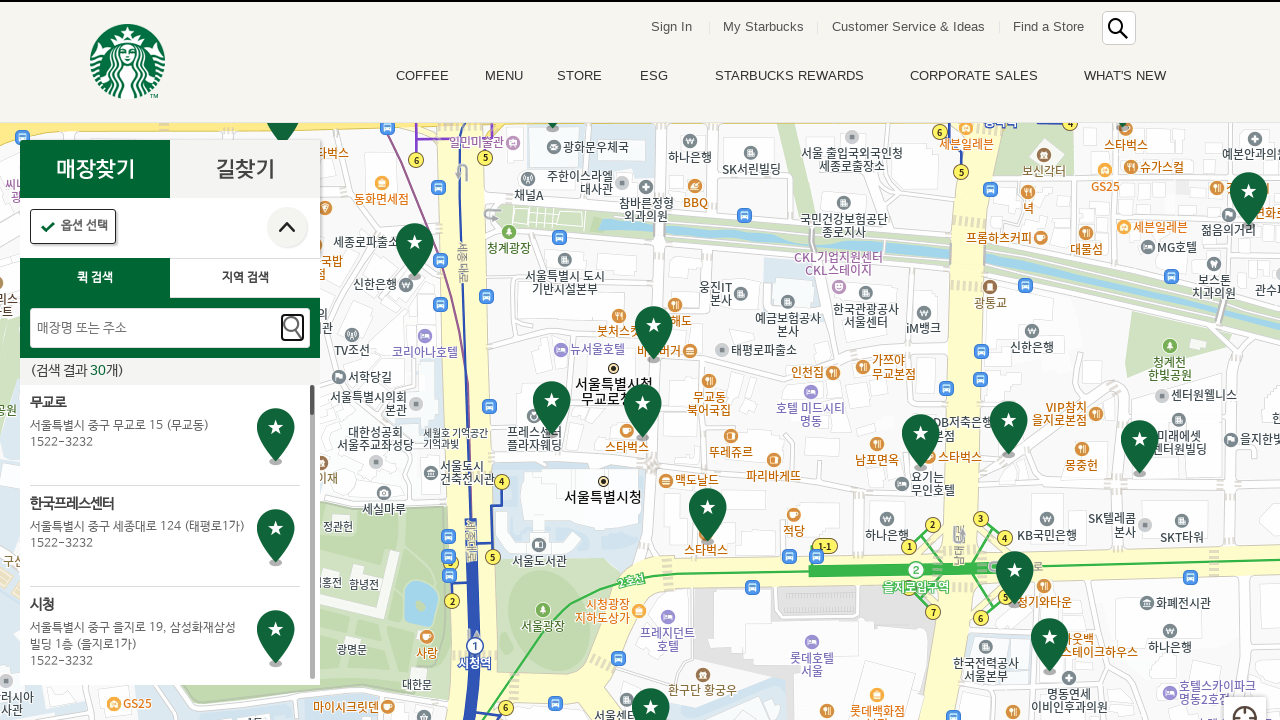

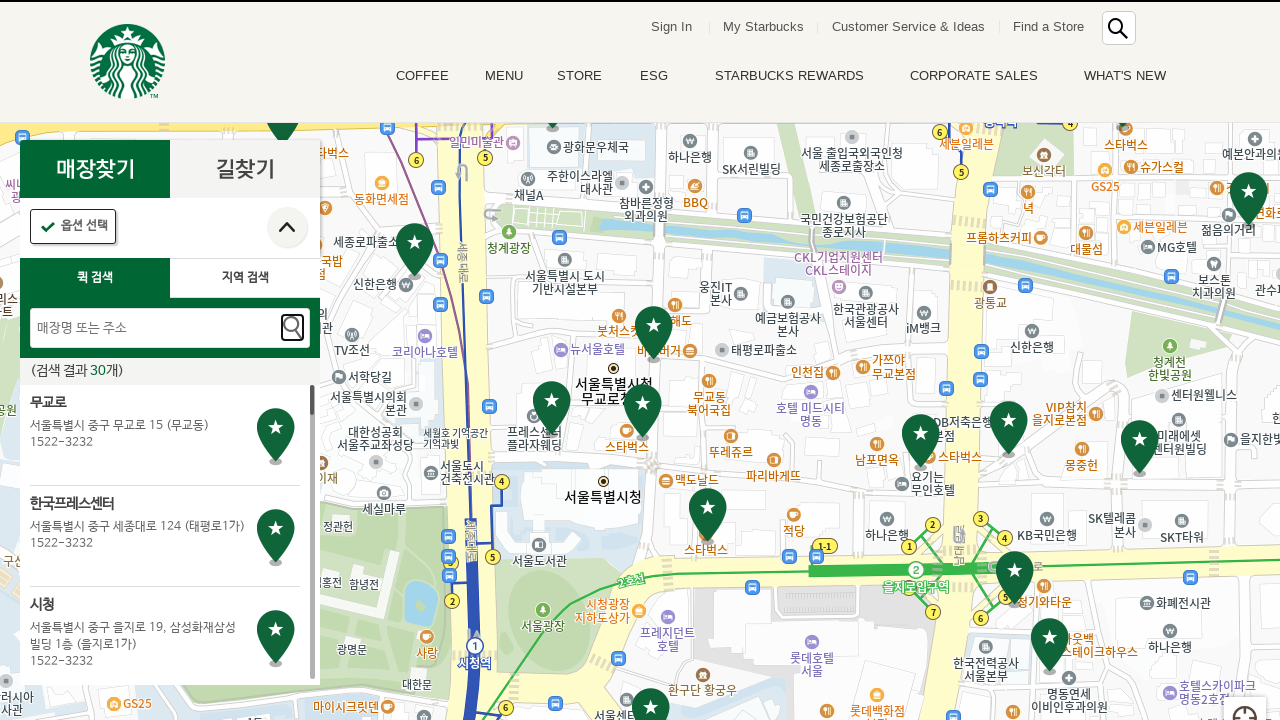